Tests filtering to display only active (incomplete) items

Starting URL: https://demo.playwright.dev/todomvc

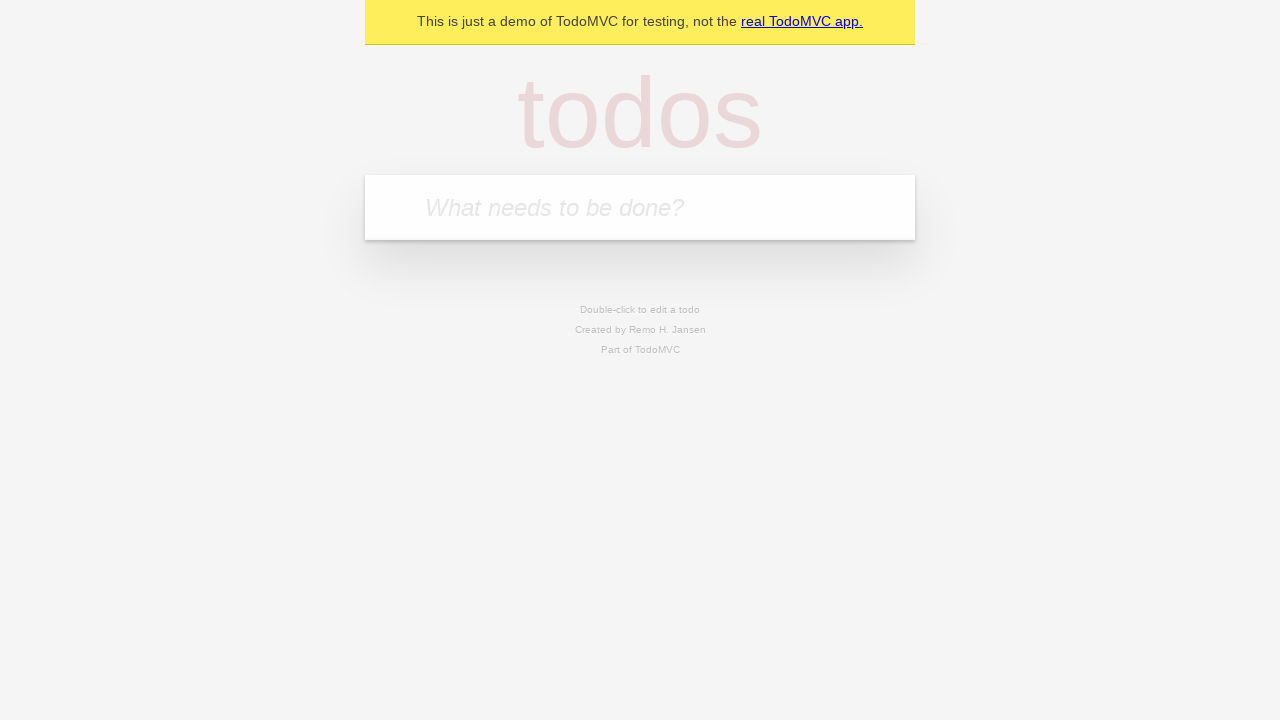

Filled todo input with 'buy some cheese' on internal:attr=[placeholder="What needs to be done?"i]
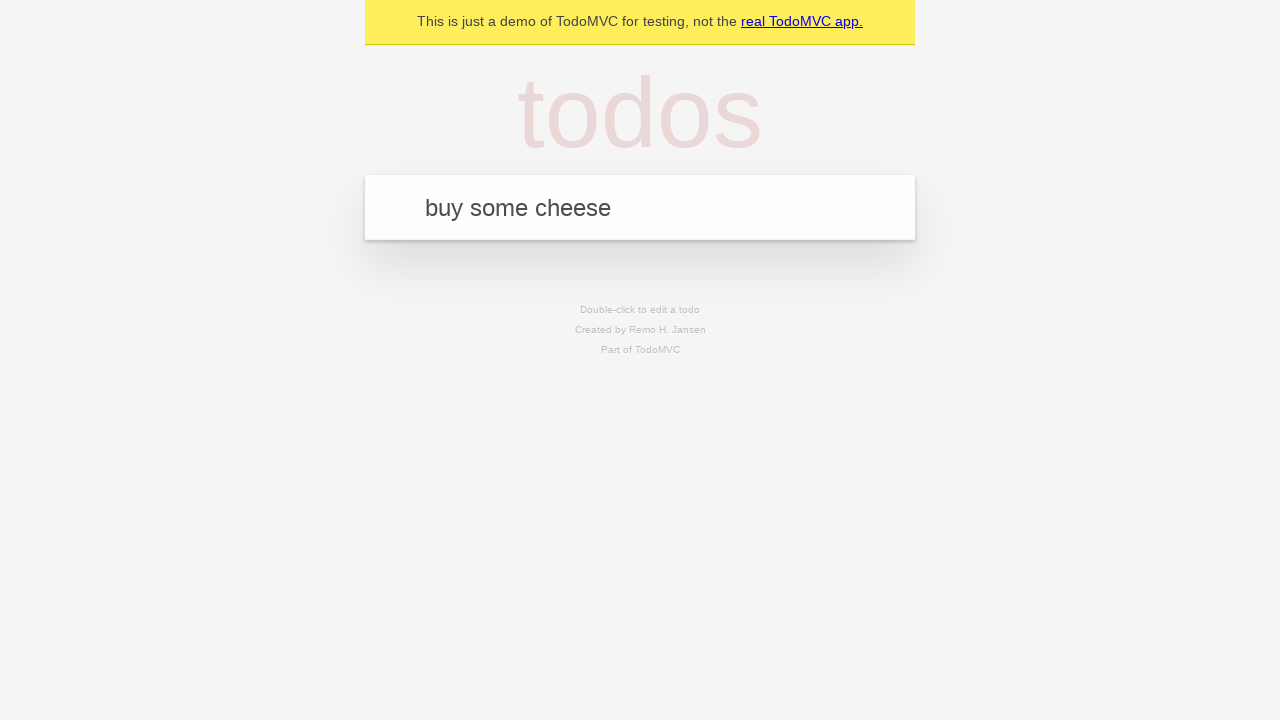

Pressed Enter to create first todo item on internal:attr=[placeholder="What needs to be done?"i]
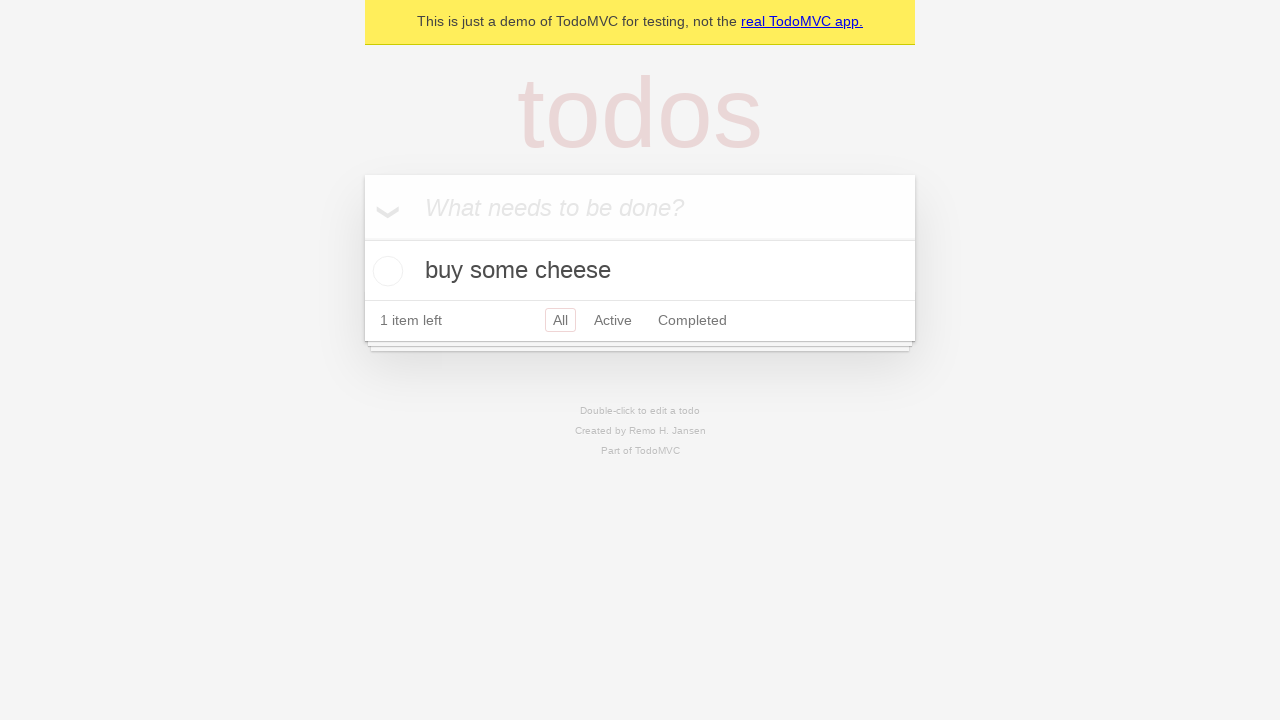

Filled todo input with 'feed the cat' on internal:attr=[placeholder="What needs to be done?"i]
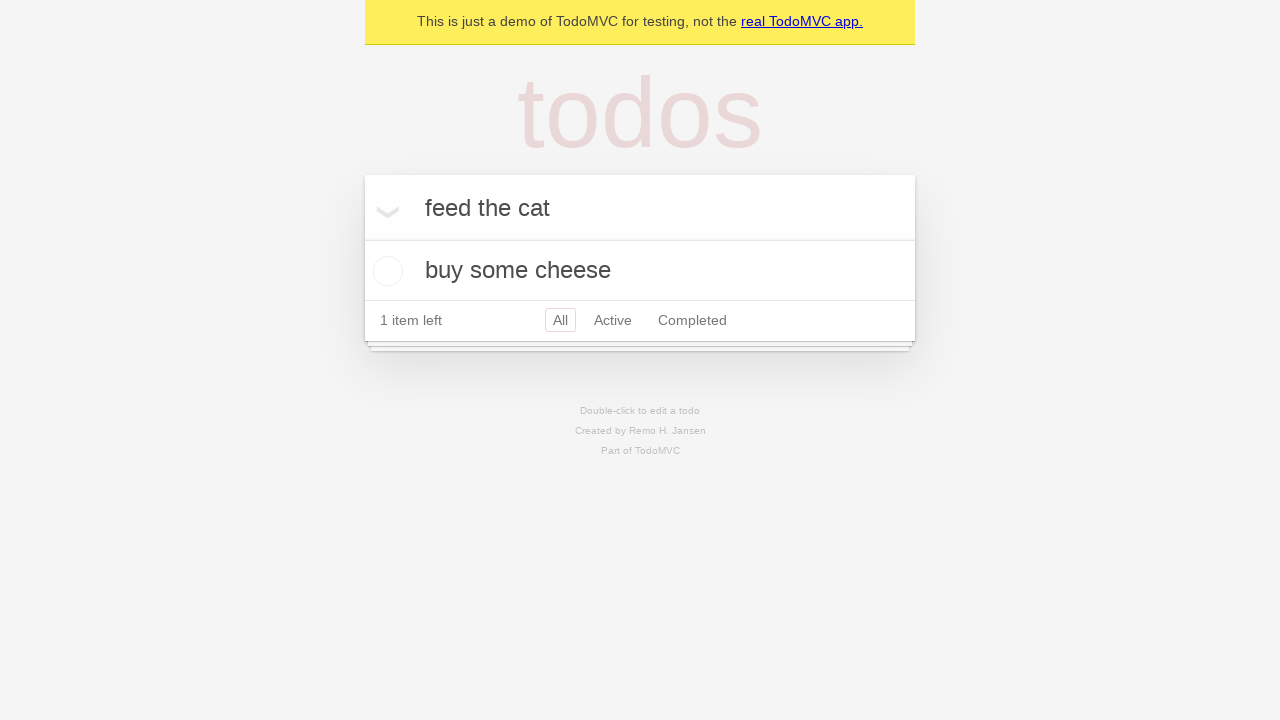

Pressed Enter to create second todo item on internal:attr=[placeholder="What needs to be done?"i]
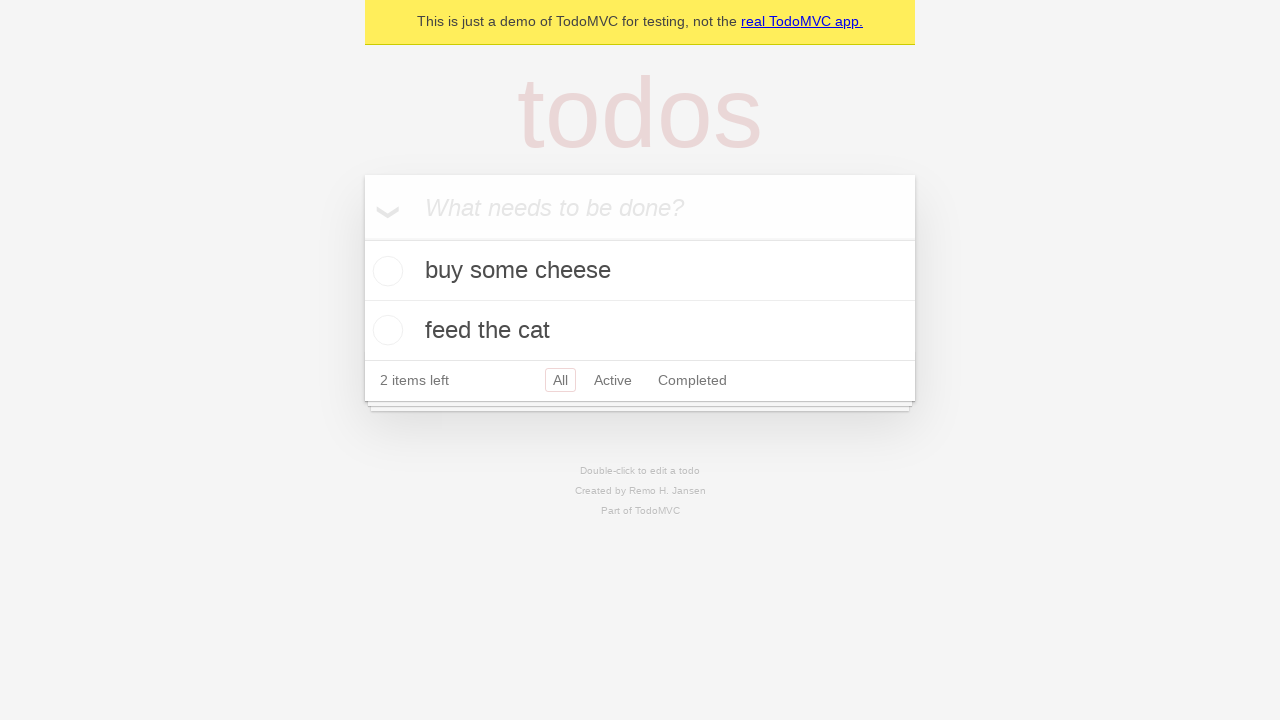

Filled todo input with 'book a doctors appointment' on internal:attr=[placeholder="What needs to be done?"i]
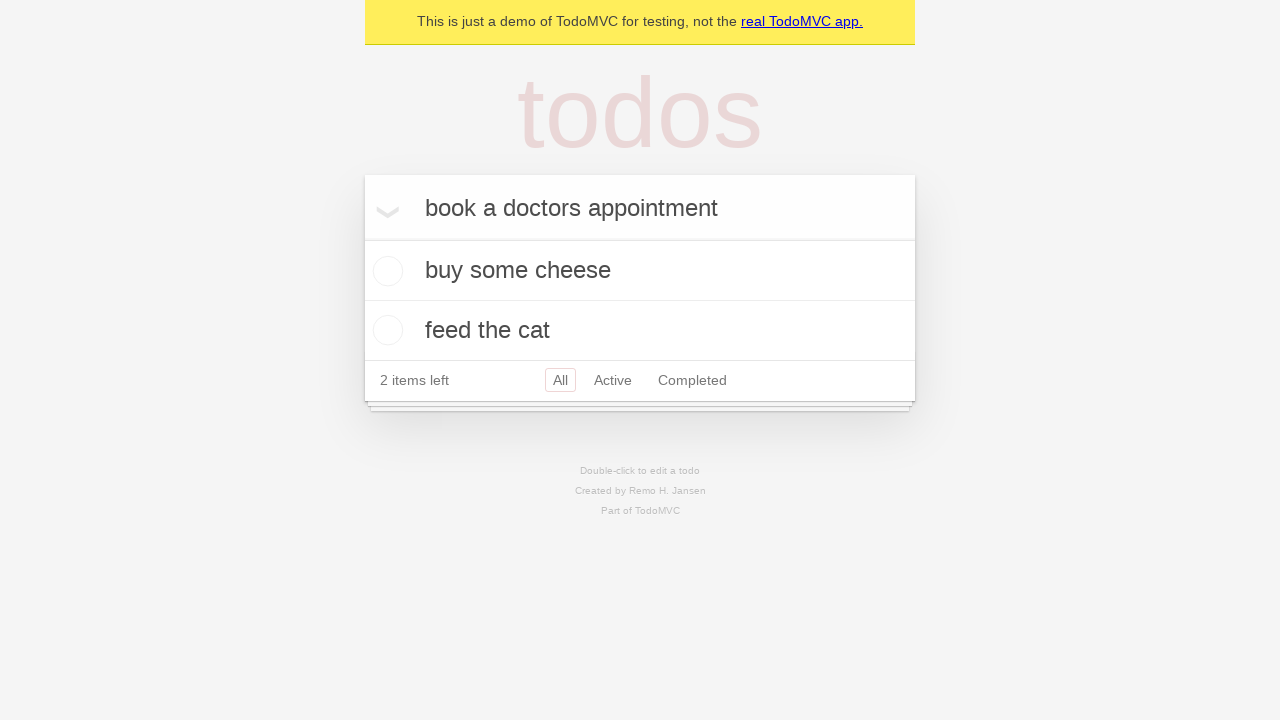

Pressed Enter to create third todo item on internal:attr=[placeholder="What needs to be done?"i]
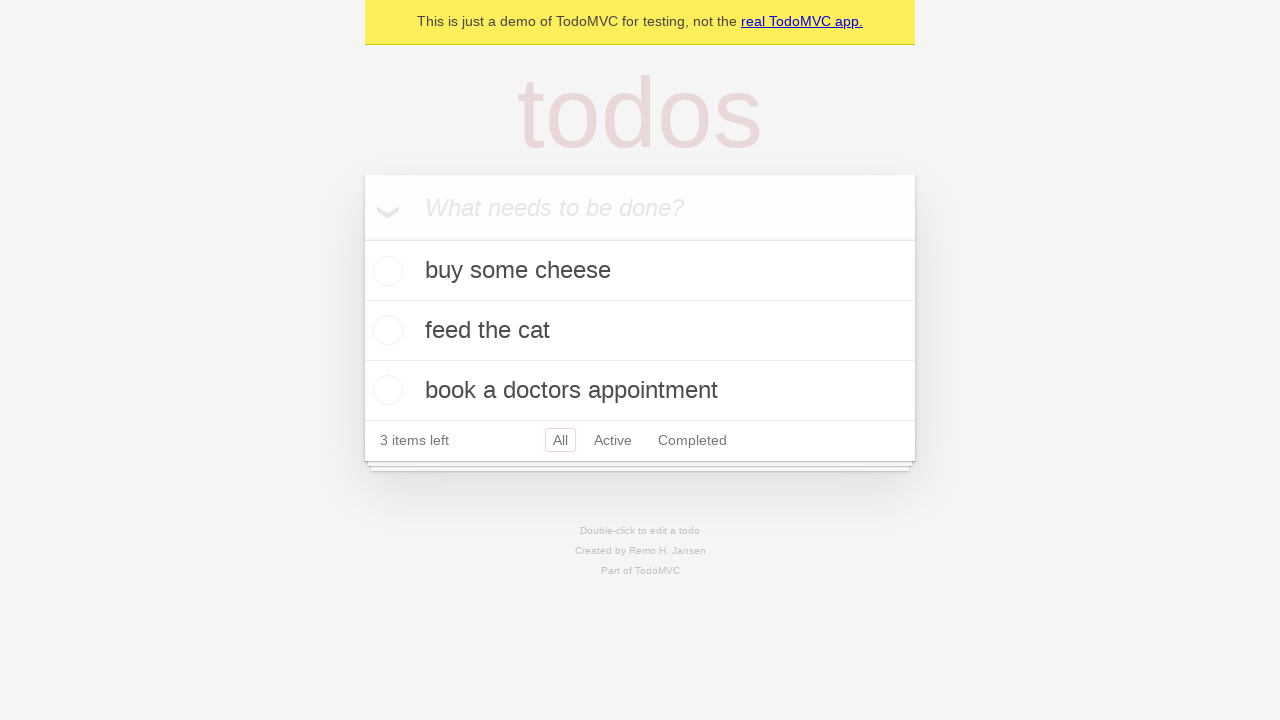

Verified all 3 todo items were created
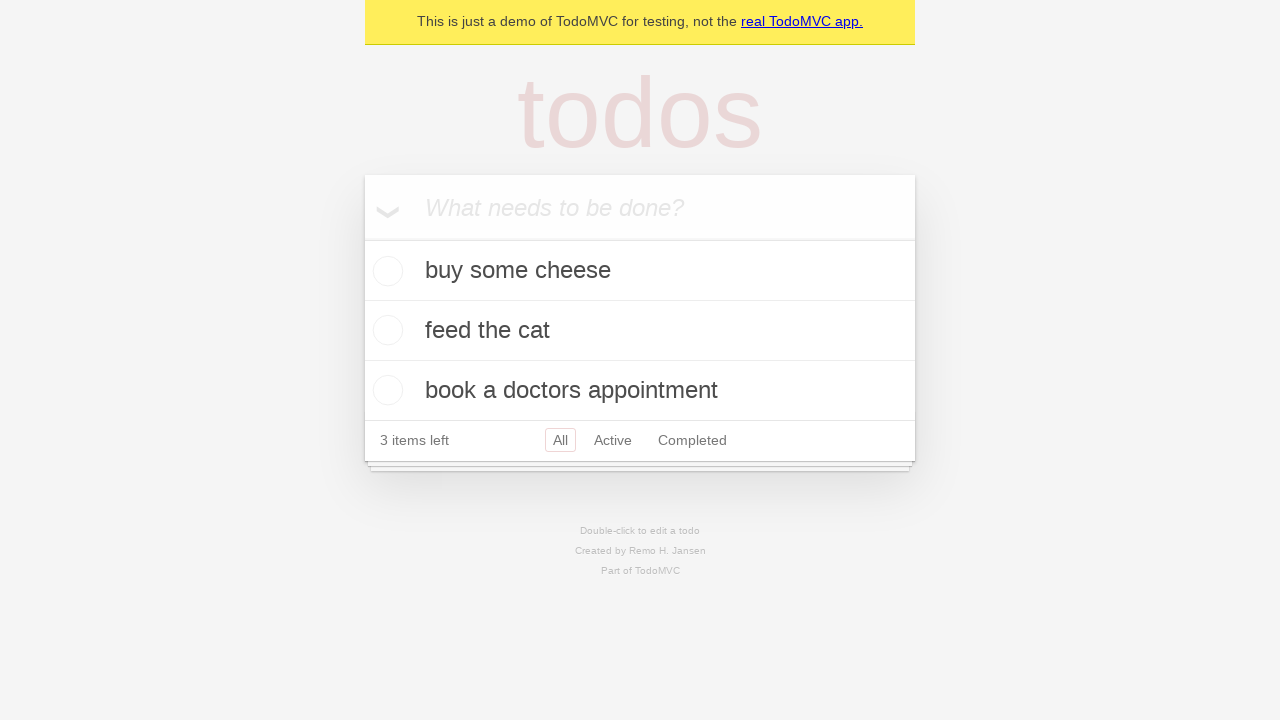

Marked second todo item as complete at (385, 330) on internal:testid=[data-testid="todo-item"s] >> nth=1 >> internal:role=checkbox
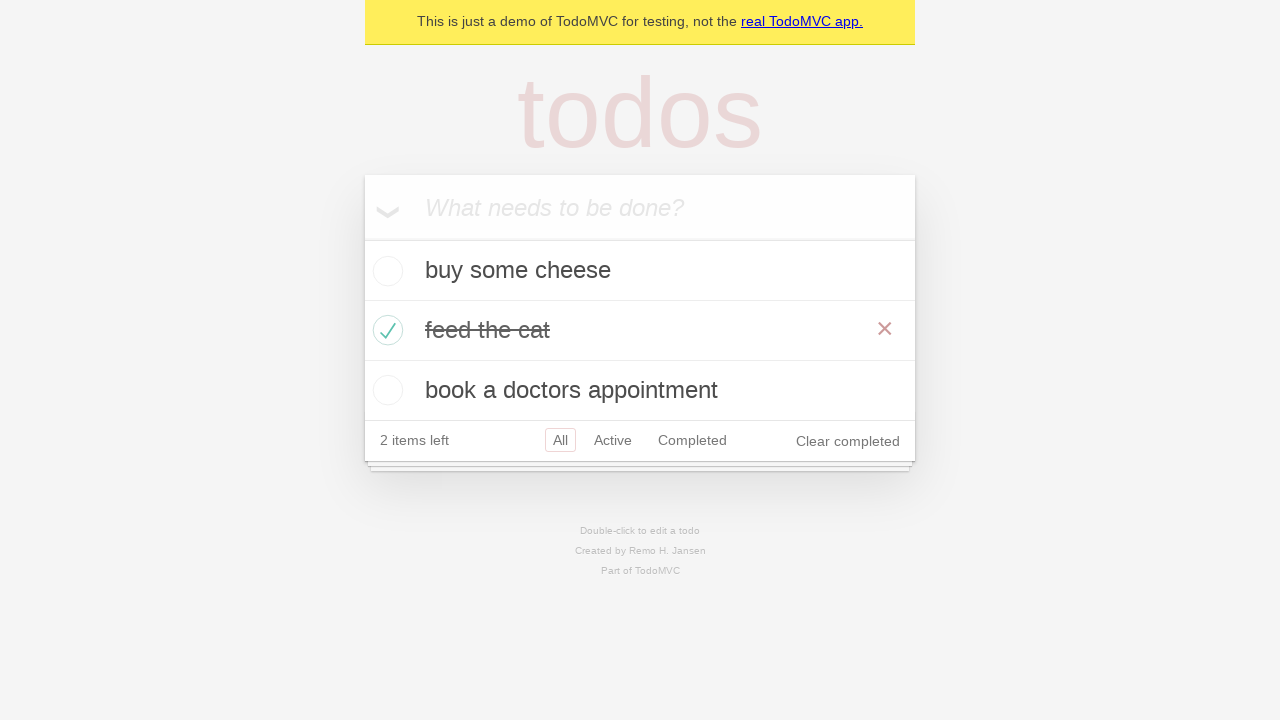

Clicked Active filter to display only incomplete items at (613, 440) on internal:role=link[name="Active"i]
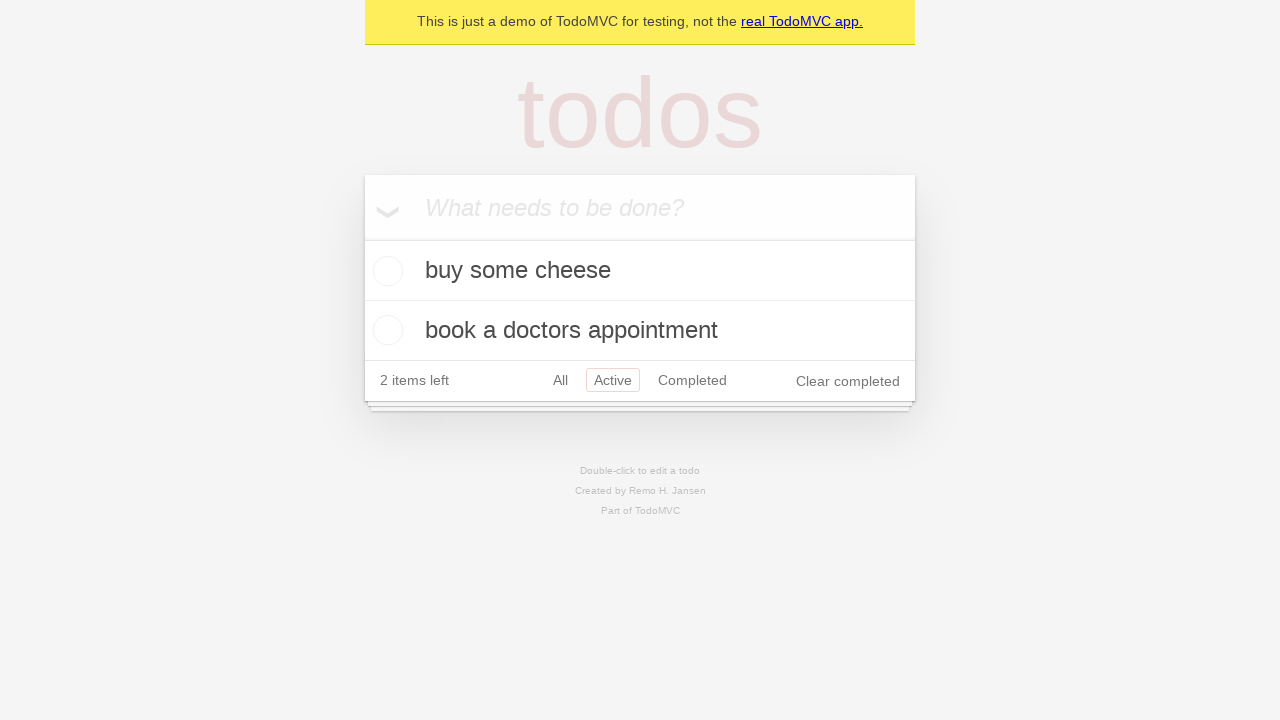

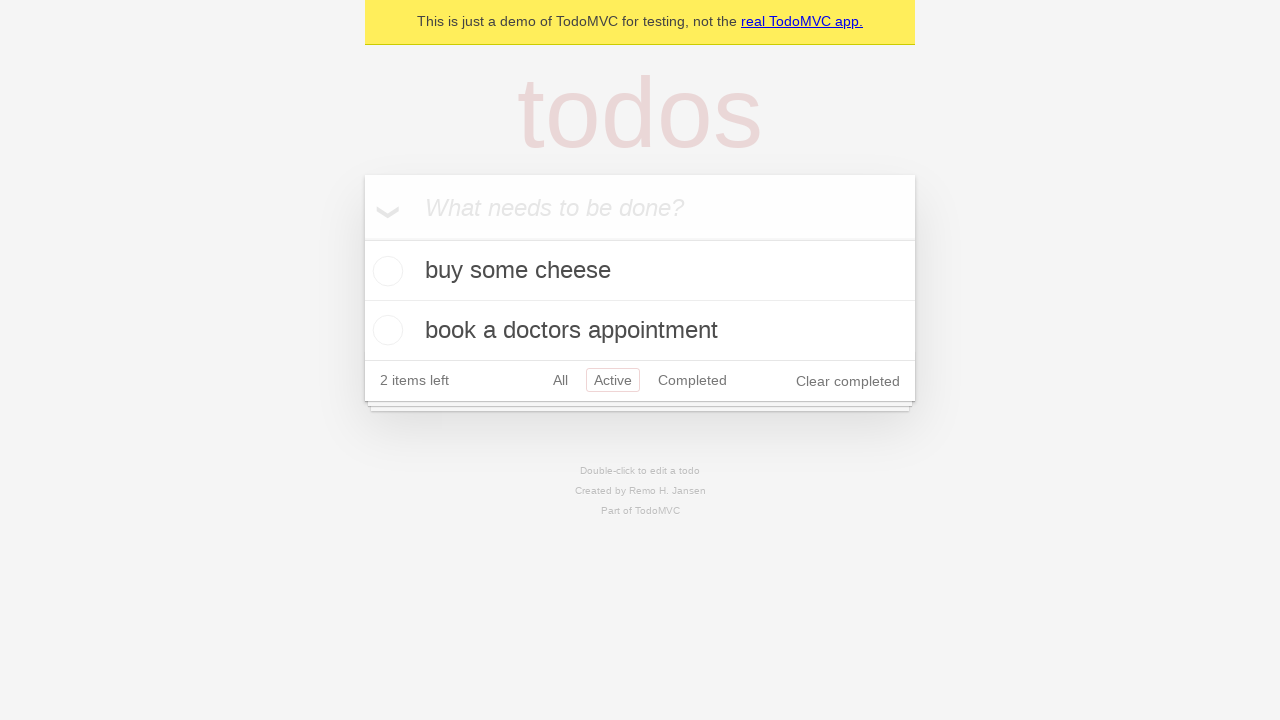